Tests the product category filtering functionality on demoblaze.com by clicking on different category filters (phones, notebooks, monitors) and verifying that products are displayed for each category.

Starting URL: https://www.demoblaze.com/

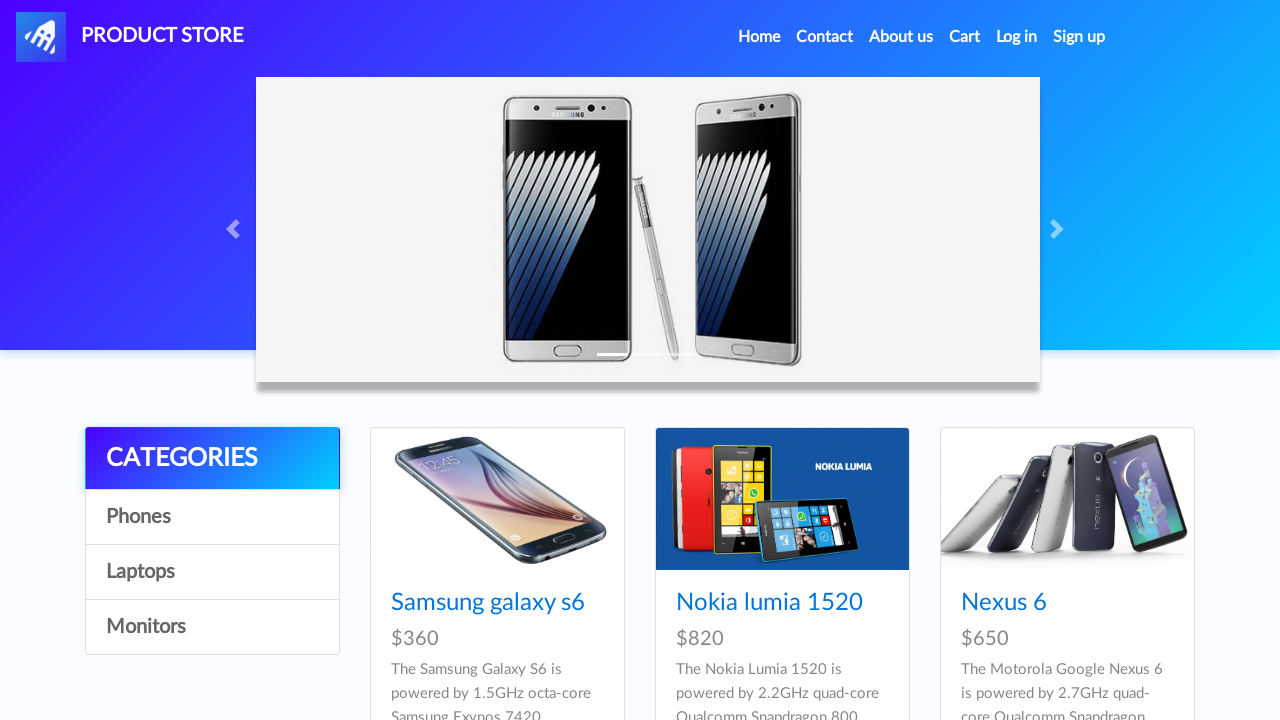

Initial product list loaded
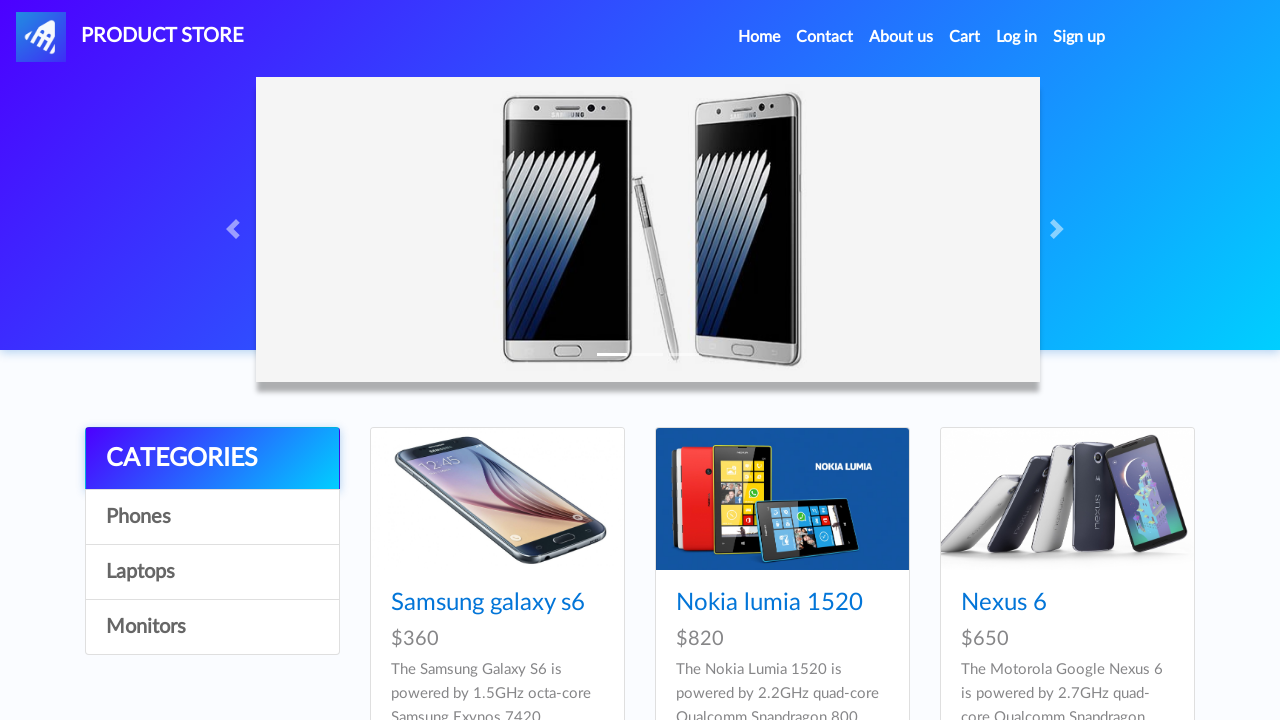

Clicked on Phones category filter at (212, 517) on #itemc[onclick="byCat('phone')"]
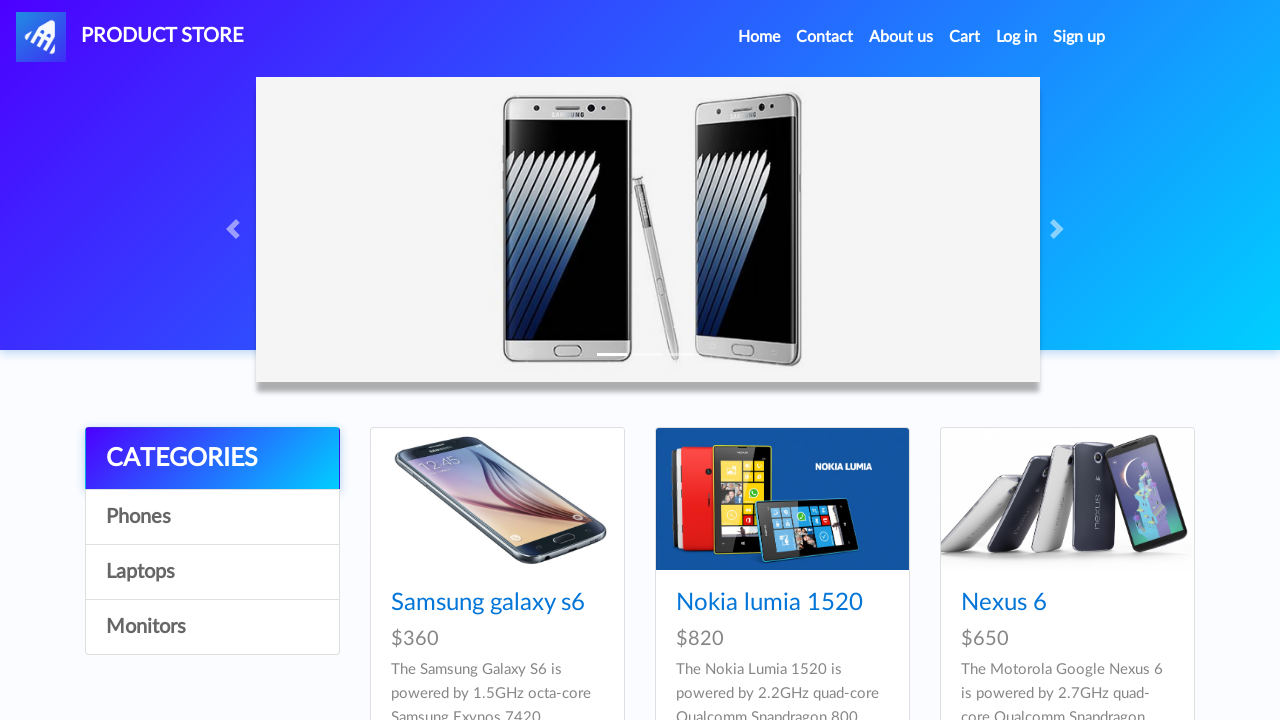

Waited 1 second for products to refresh
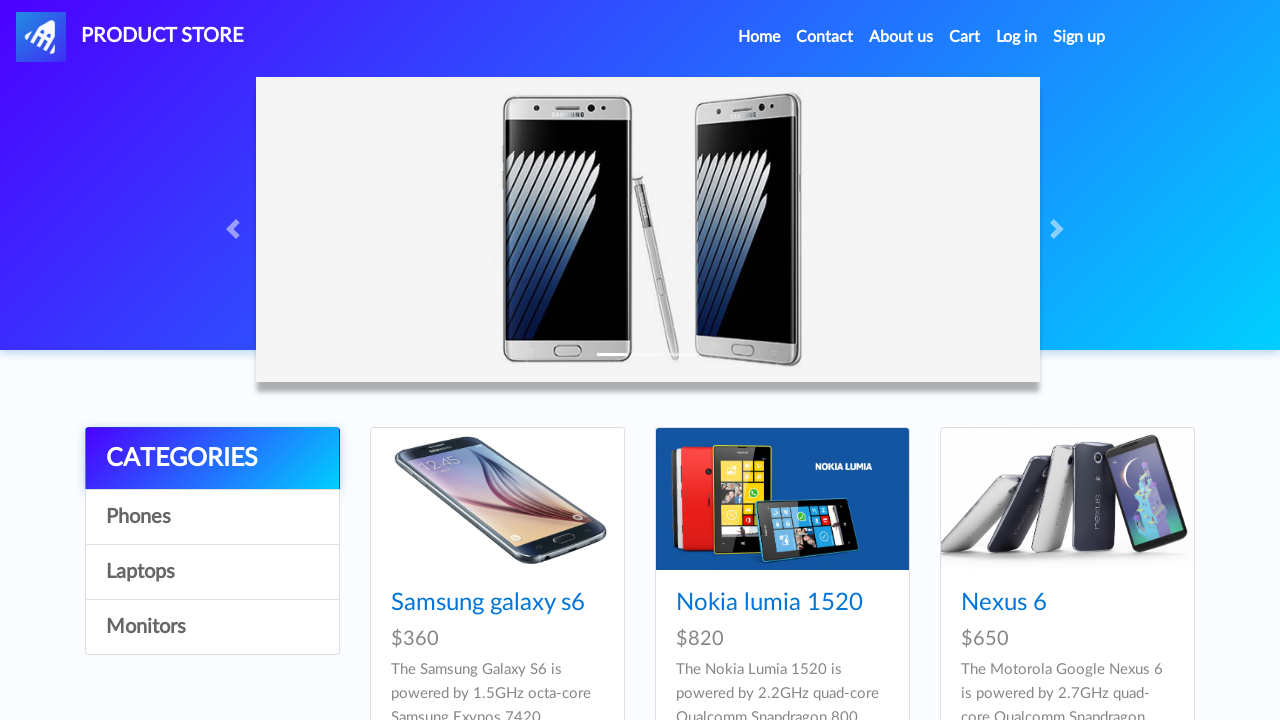

Phone category products loaded
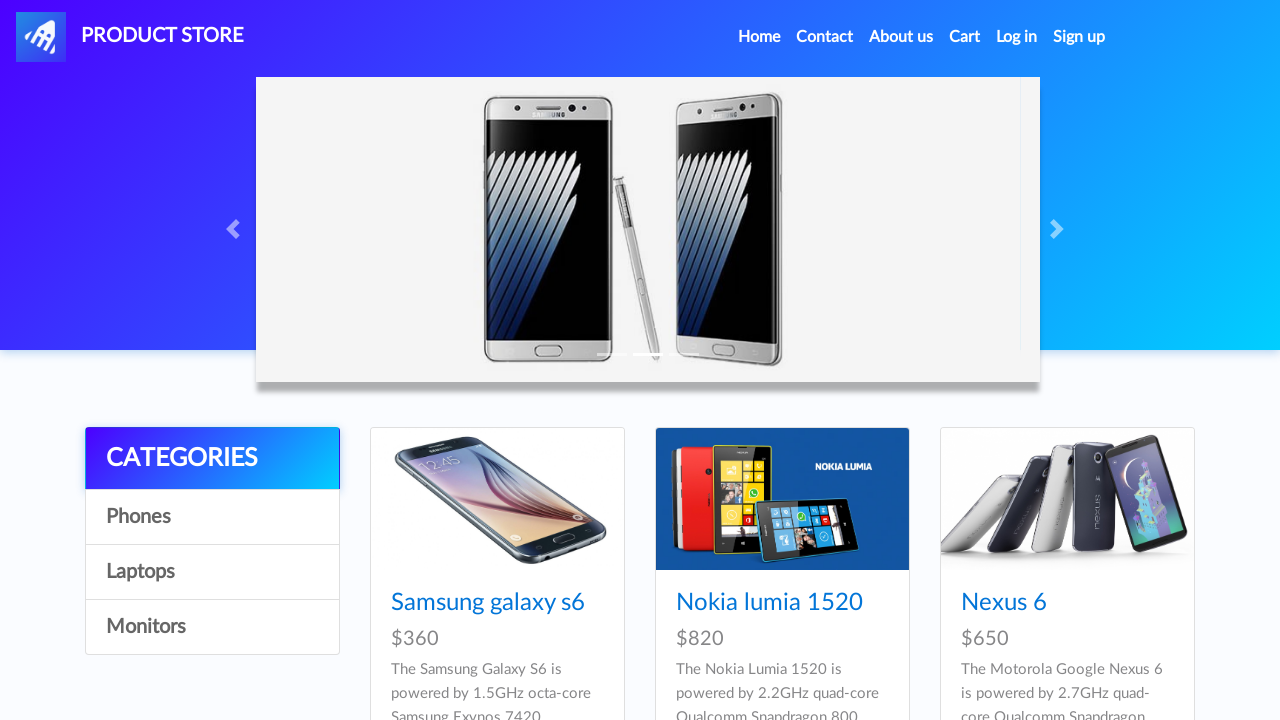

Clicked on Notebooks category filter at (212, 572) on #itemc[onclick="byCat('notebook')"]
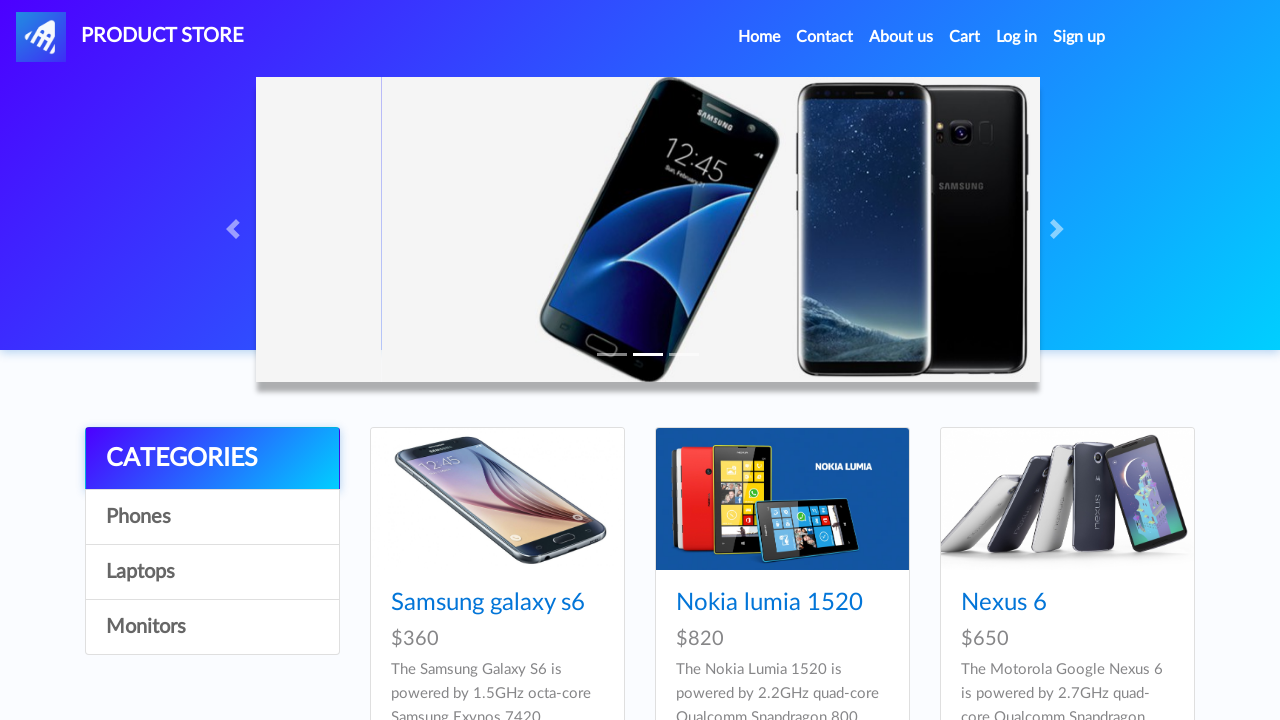

Waited 1 second for products to refresh
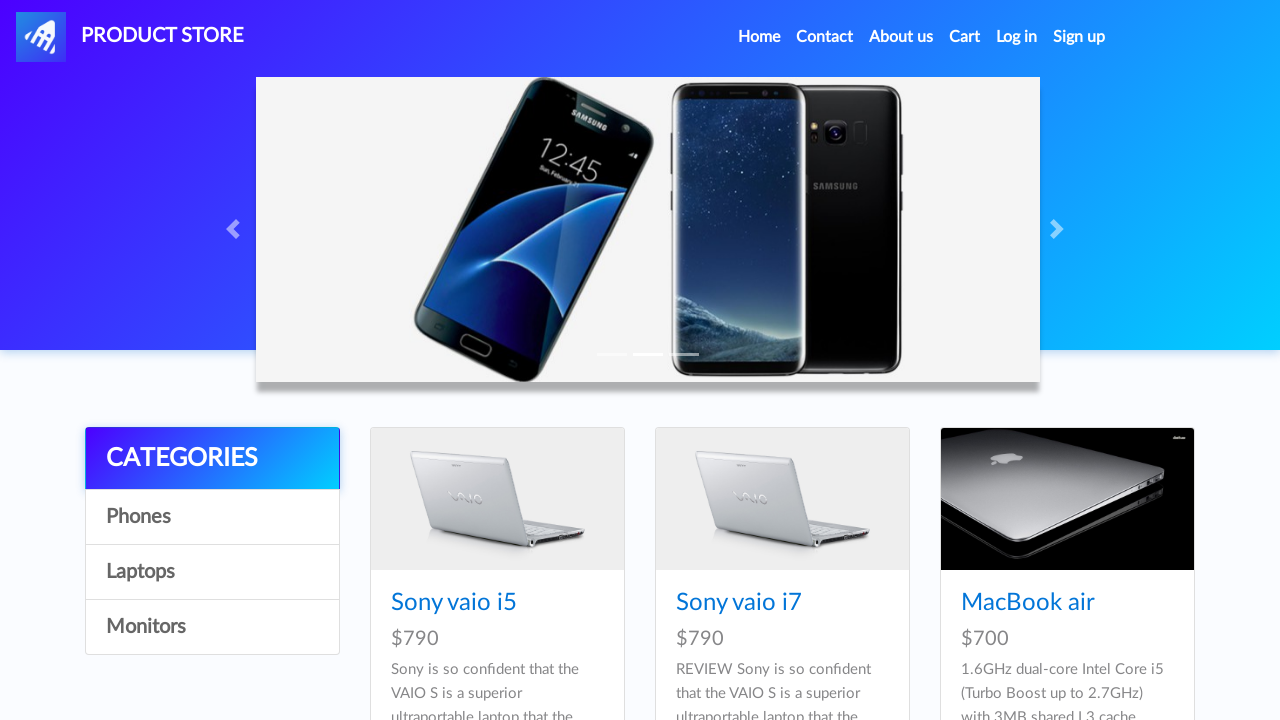

Notebook category products loaded
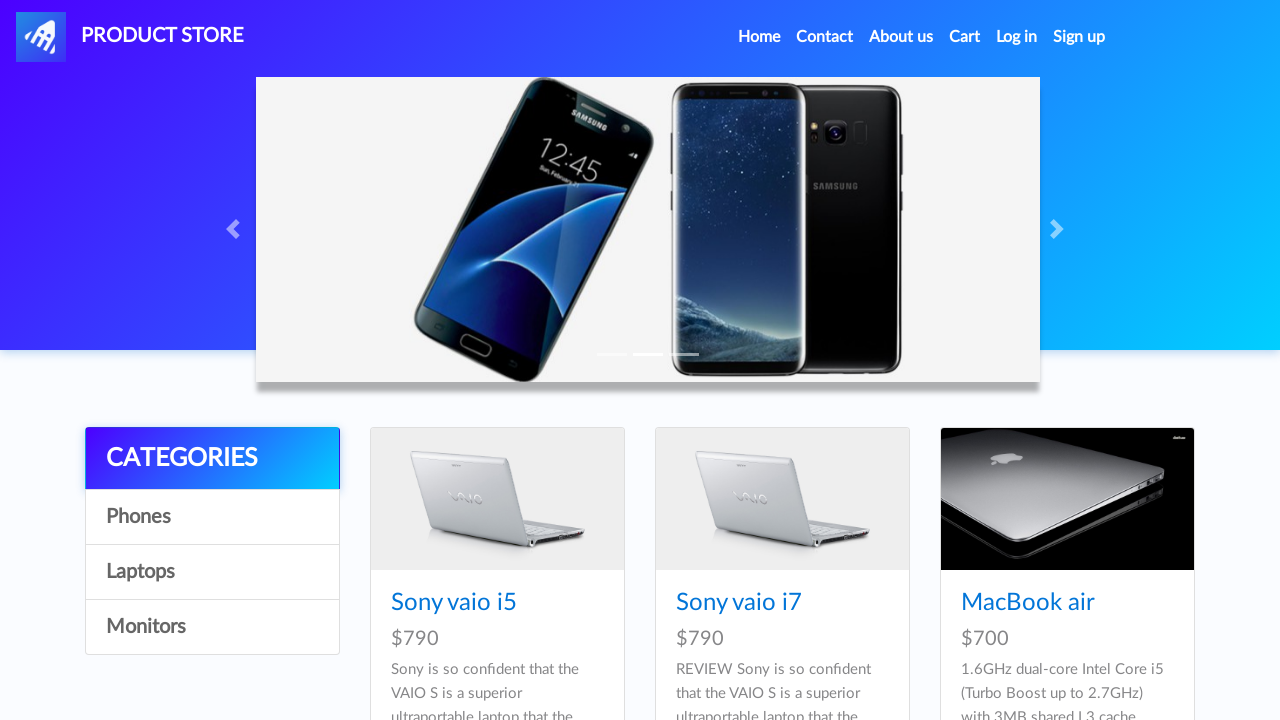

Clicked on Monitors category filter at (212, 627) on #itemc[onclick="byCat('monitor')"]
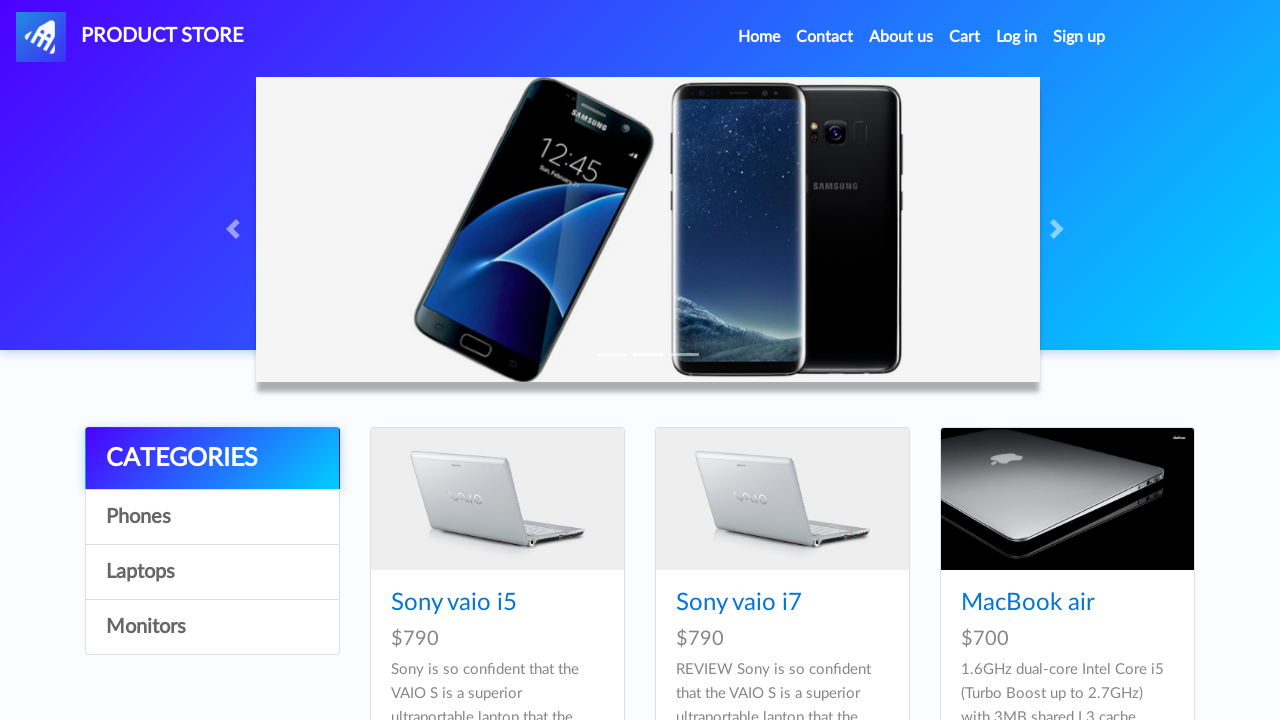

Waited 1 second for products to refresh
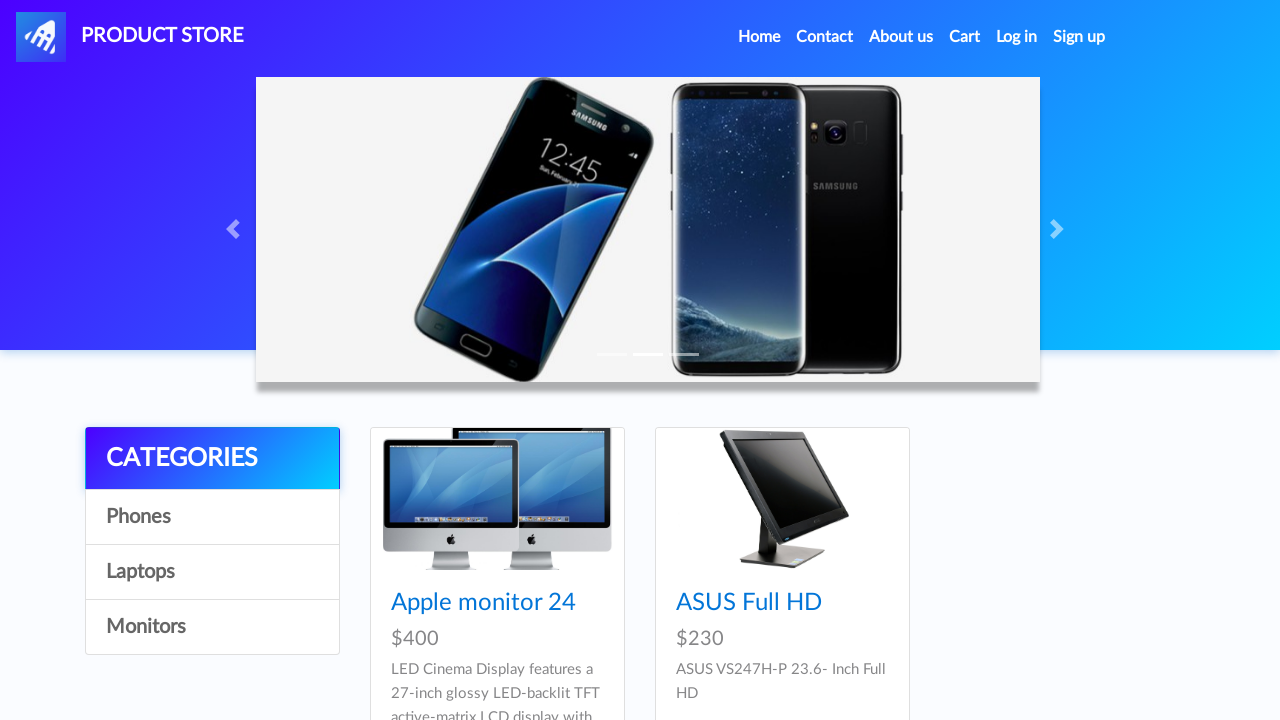

Monitor category products loaded
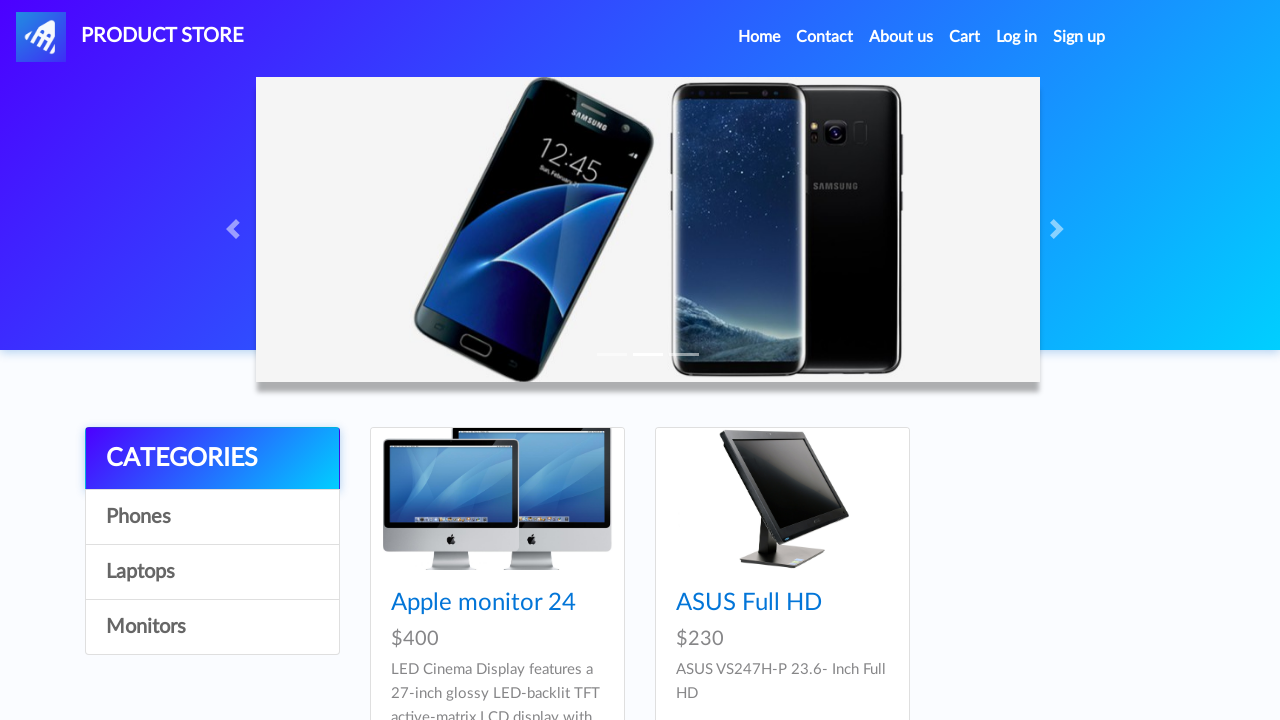

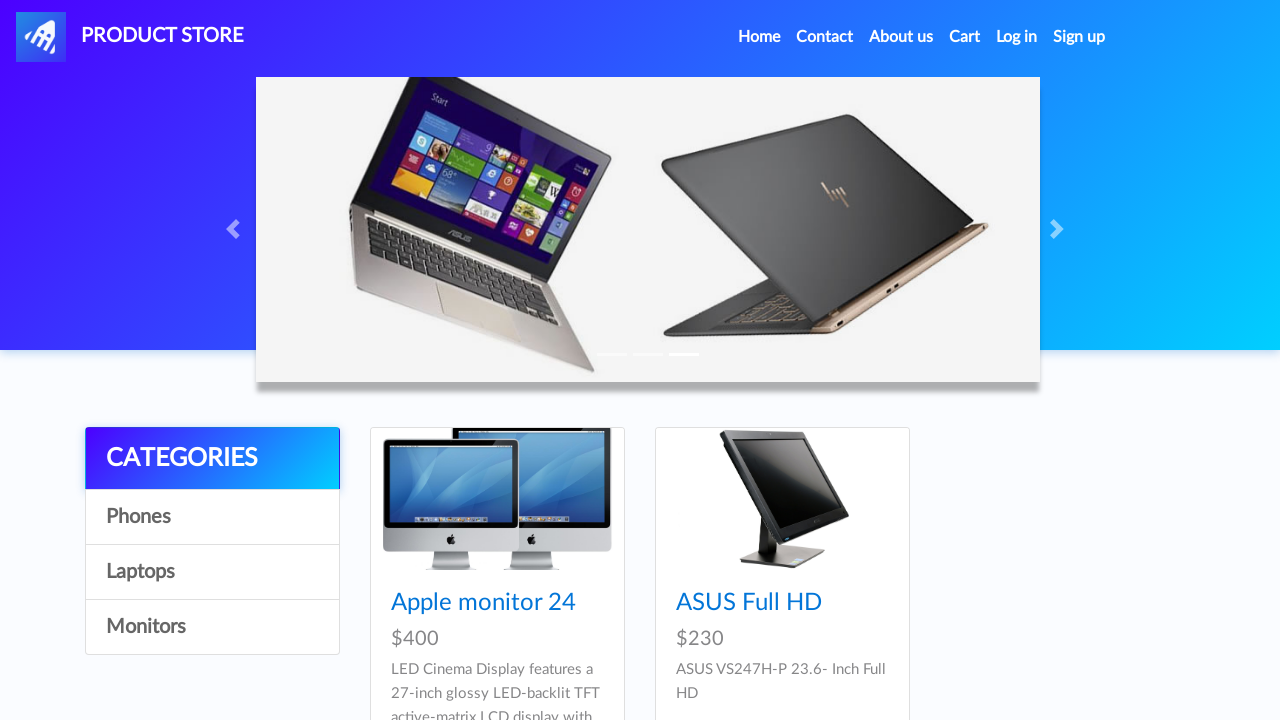